Tests file download functionality by navigating to a practice upload/download page and clicking the download button to initiate a file download.

Starting URL: https://www.tutorialspoint.com/selenium/practice/upload-download.php

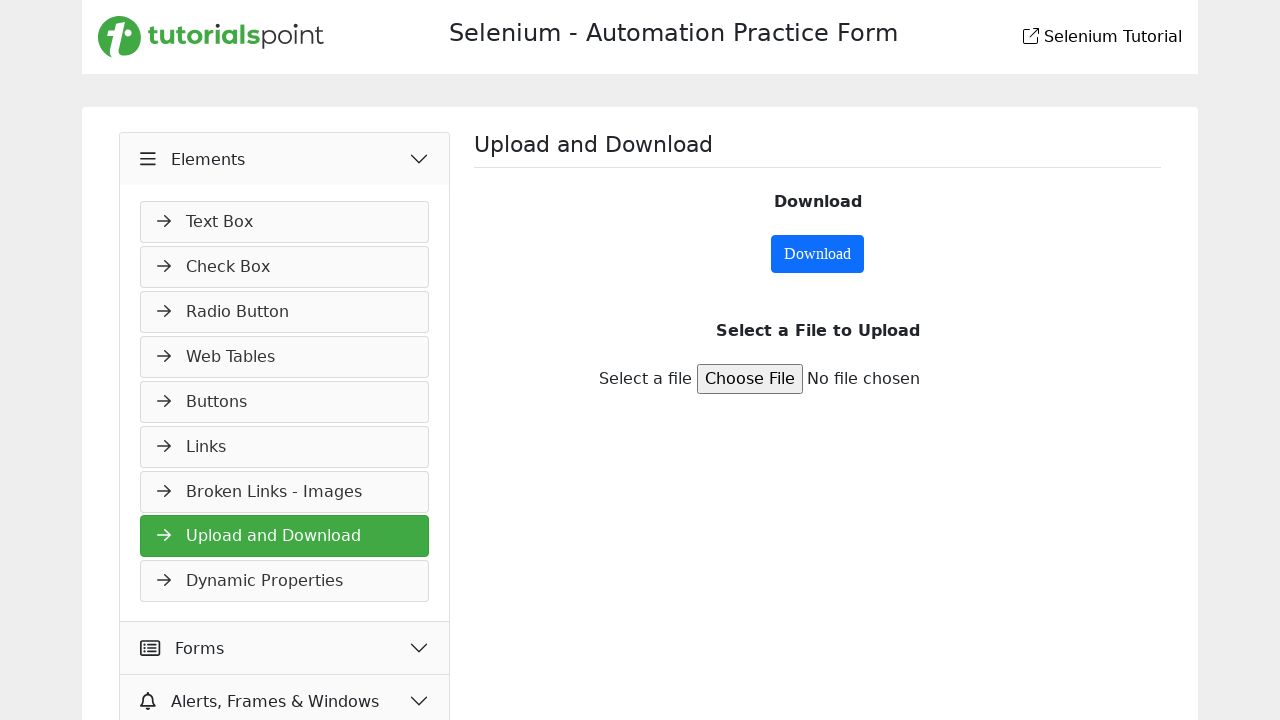

Navigated to the upload/download practice page
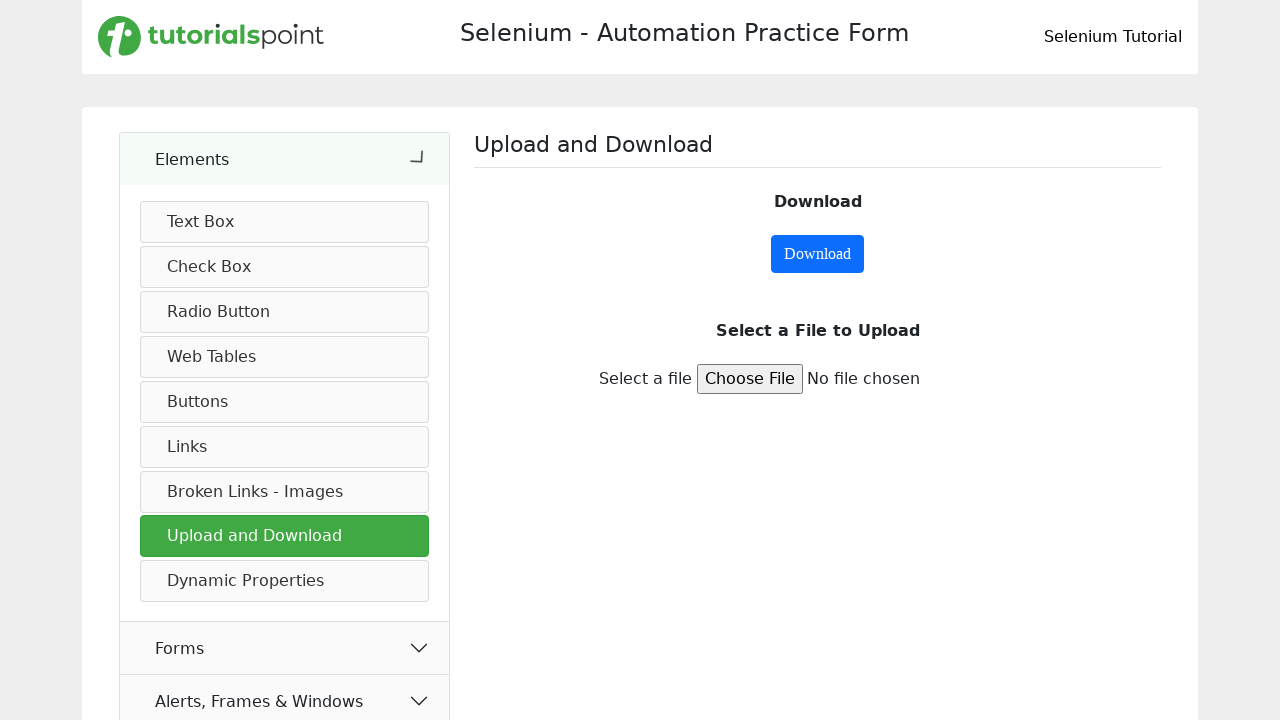

Clicked the download button to initiate file download at (818, 254) on #downloadButton
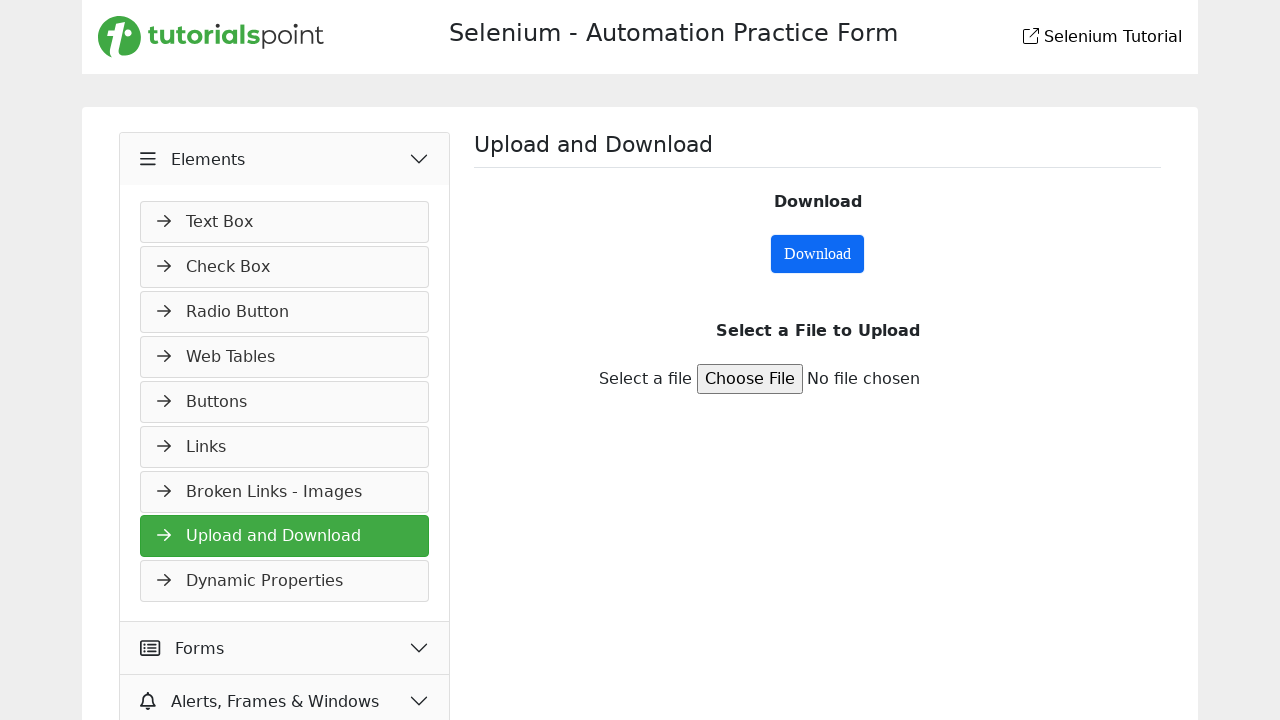

Waited for download to complete
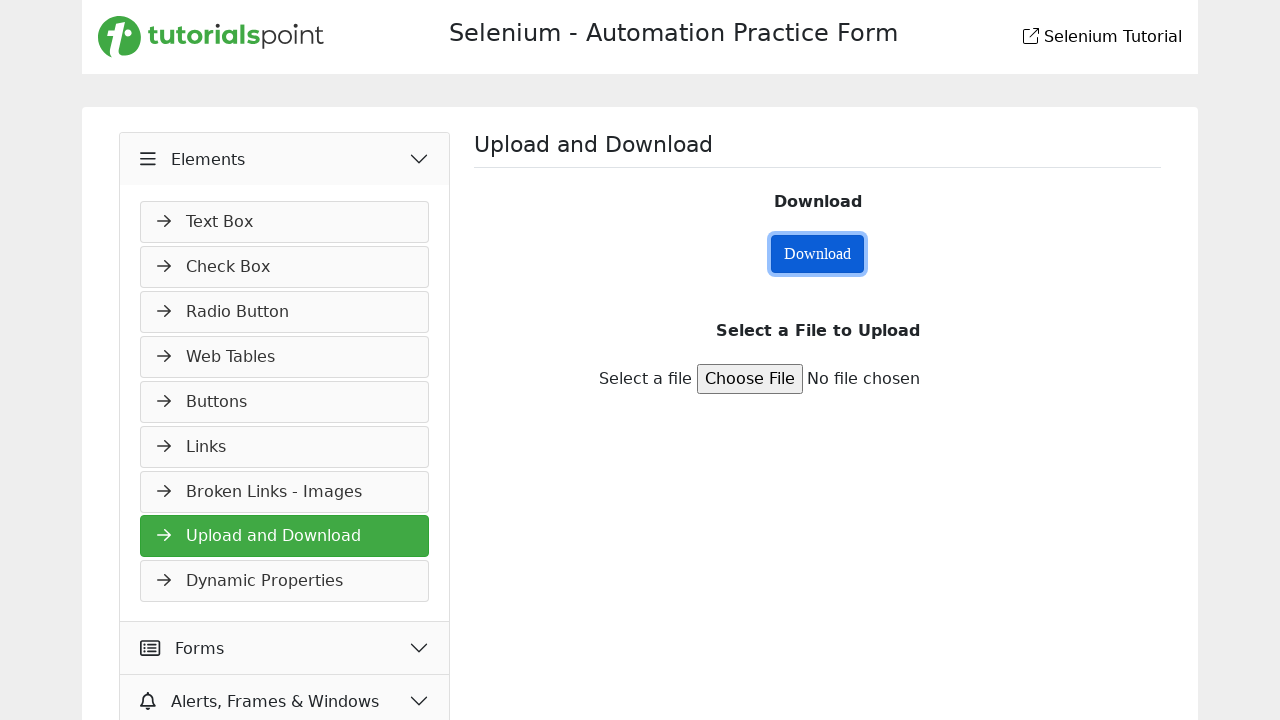

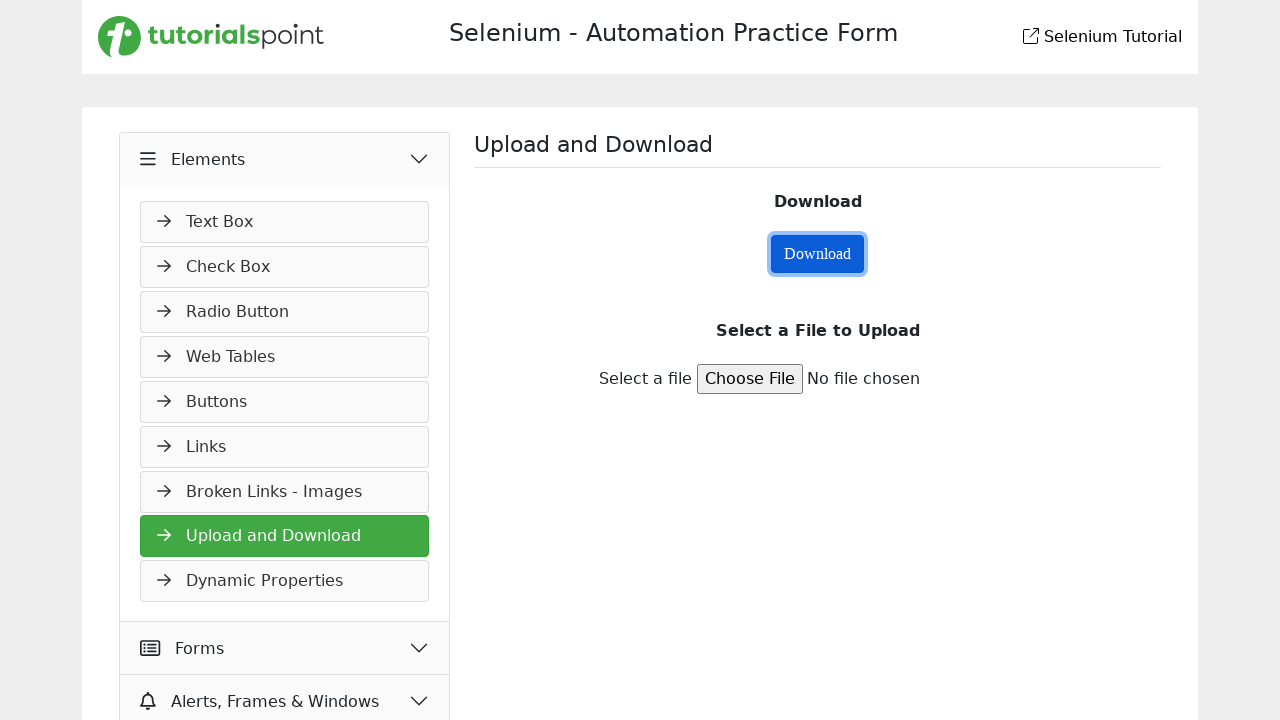